Tests element selection using different selector strategies (CSS, text, combined selectors) on a notification message page

Starting URL: https://the-internet.herokuapp.com/notification_message

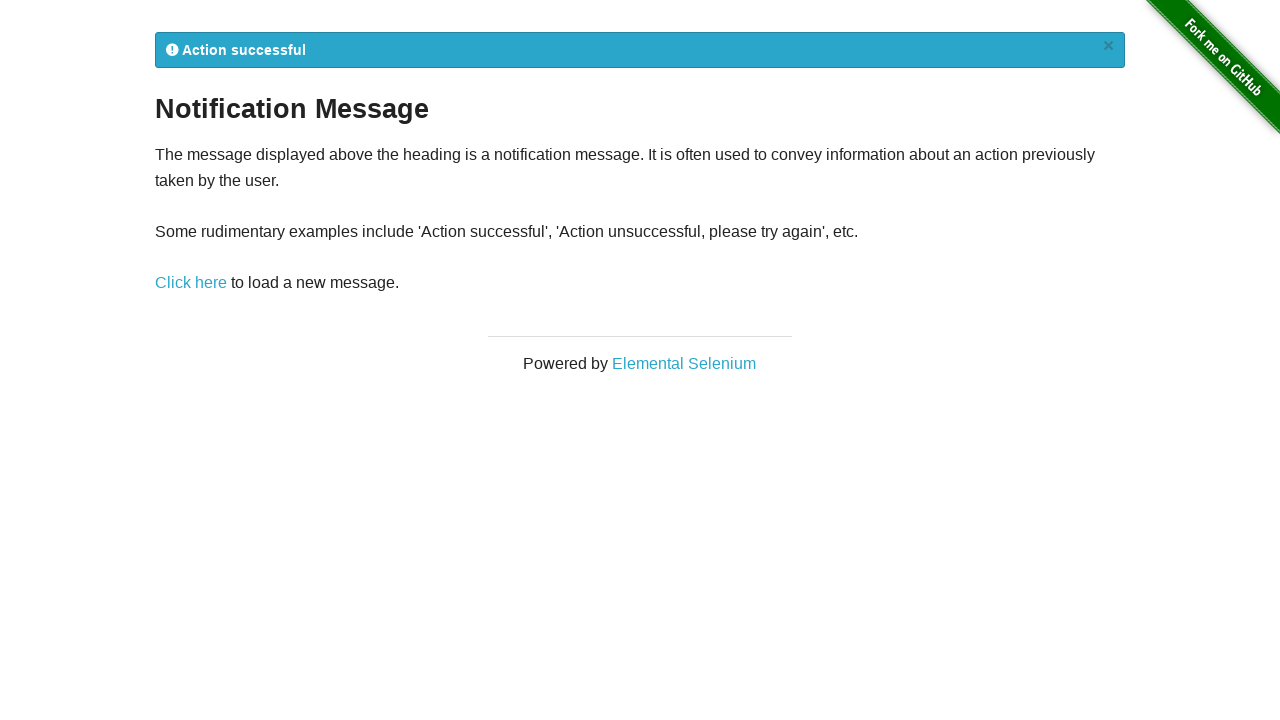

Navigated to notification message page
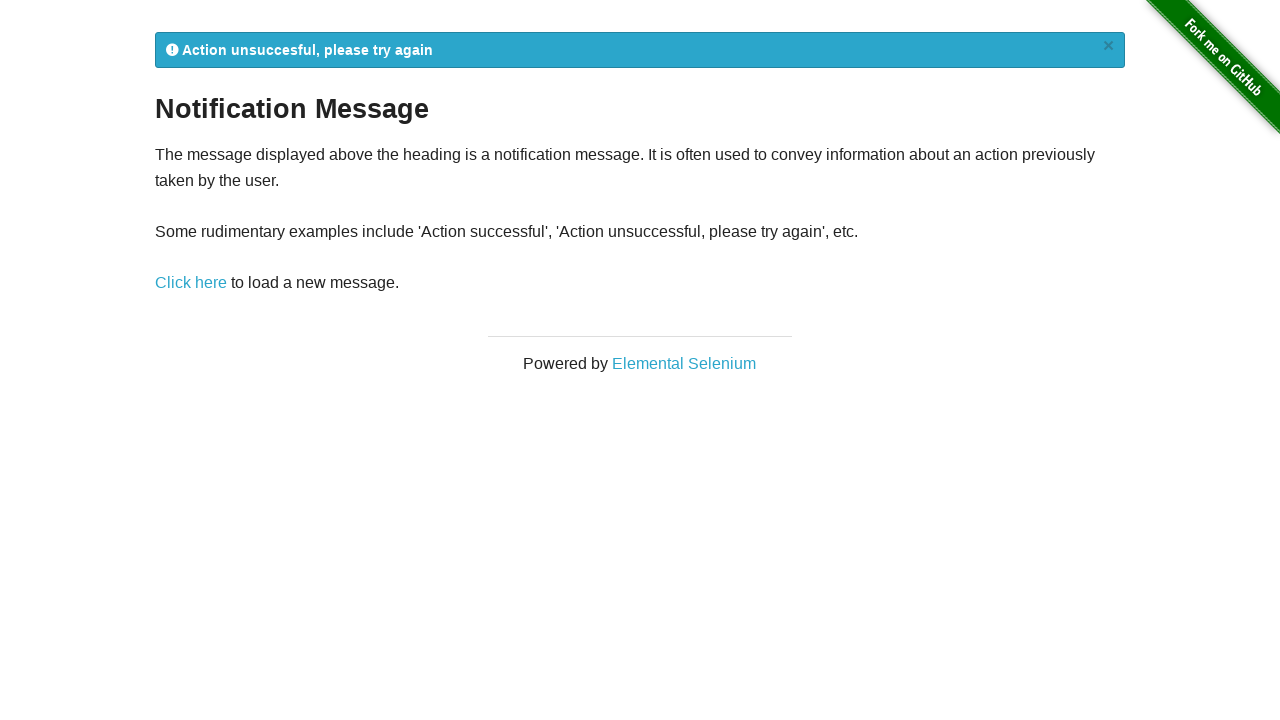

Located flash message element using CSS selector 'div.flash'
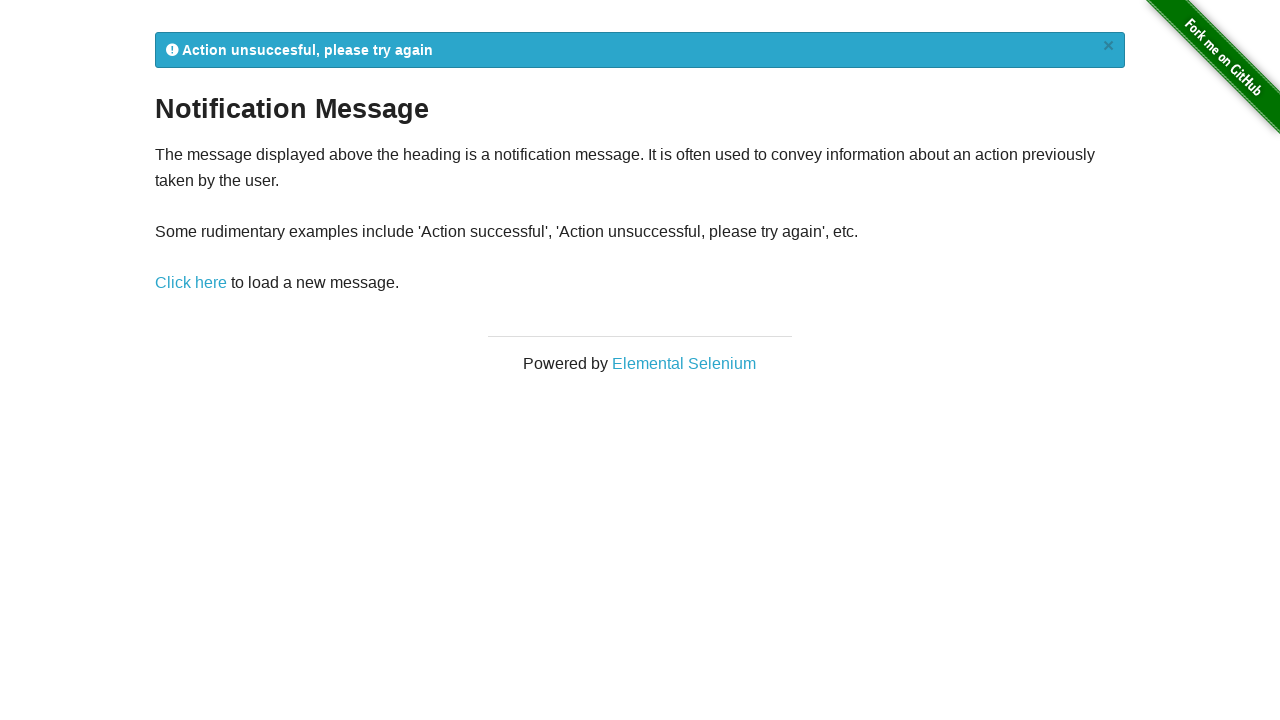

Flash message element appeared and is ready
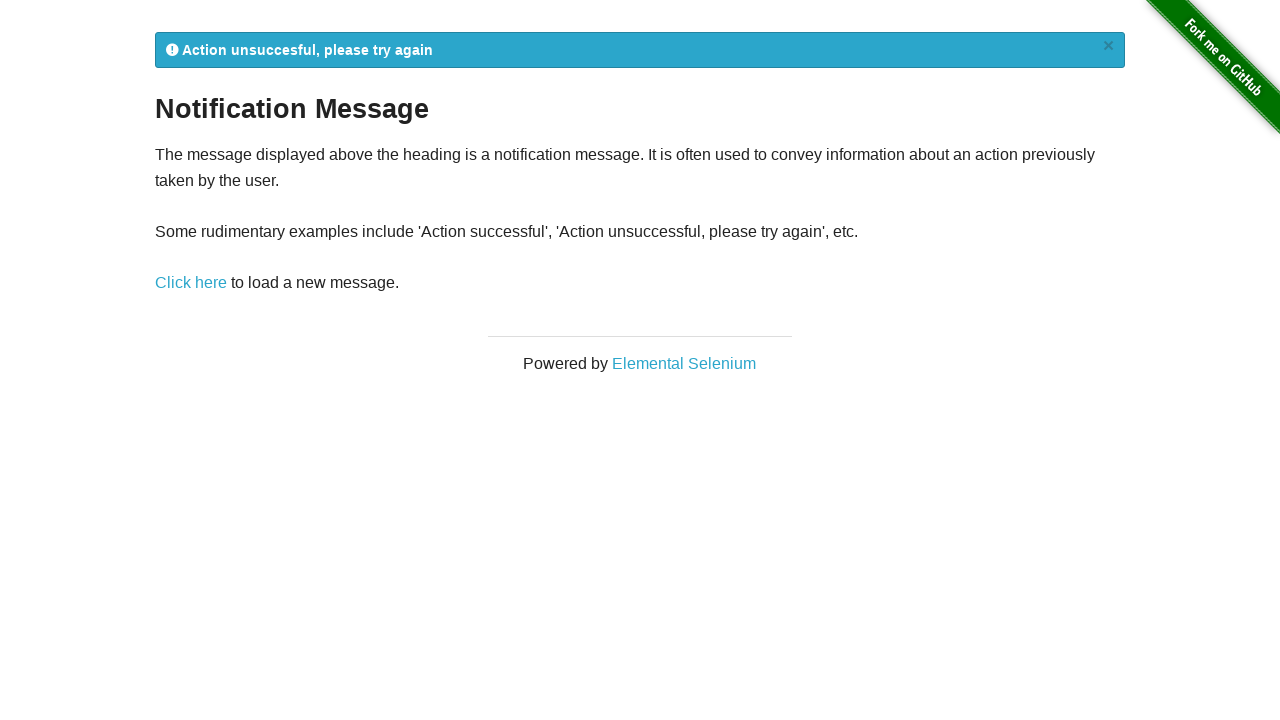

Located element using combined selector '#flash-messages >> text=succes'
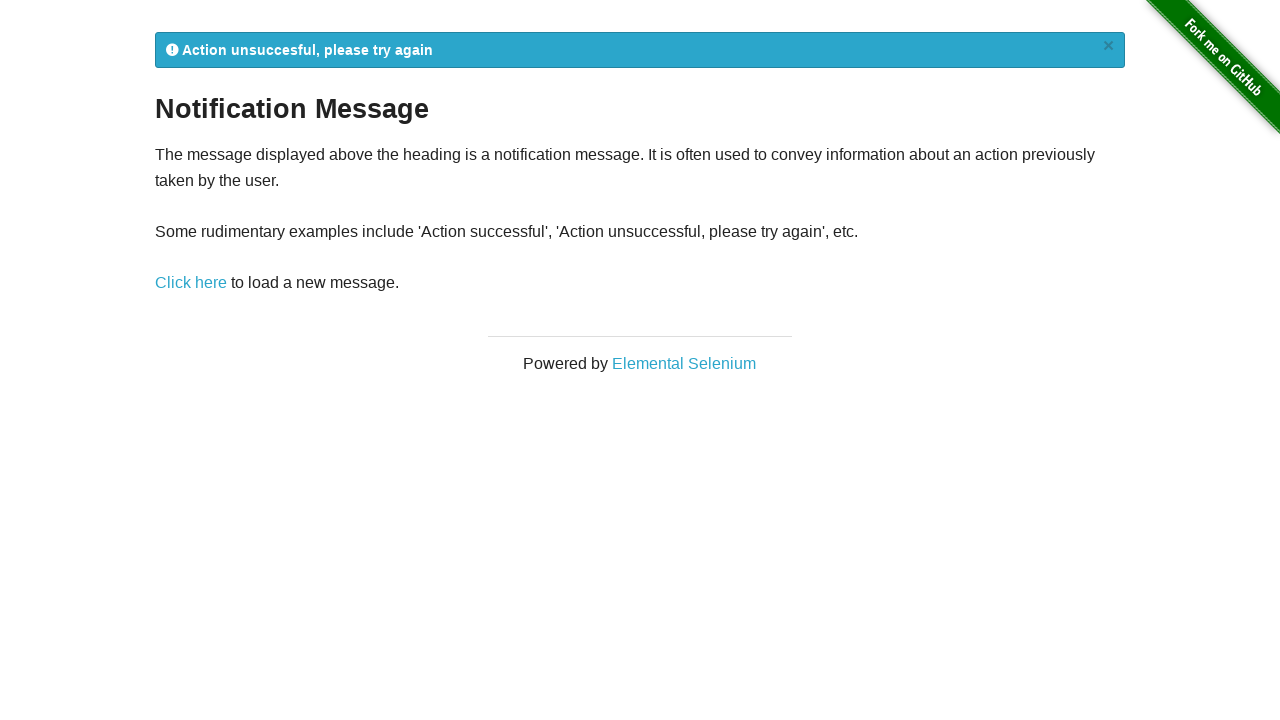

Combined selector element appeared and is ready
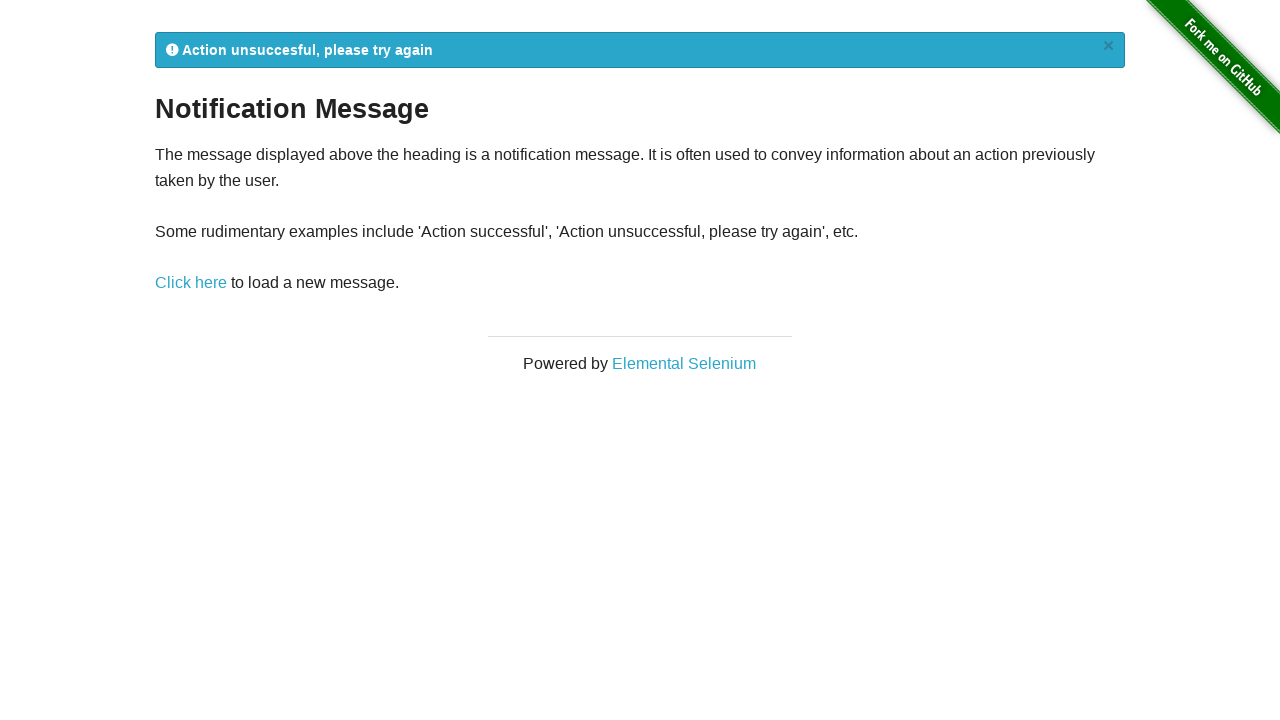

Located flash element again using CSS selector 'div.flash'
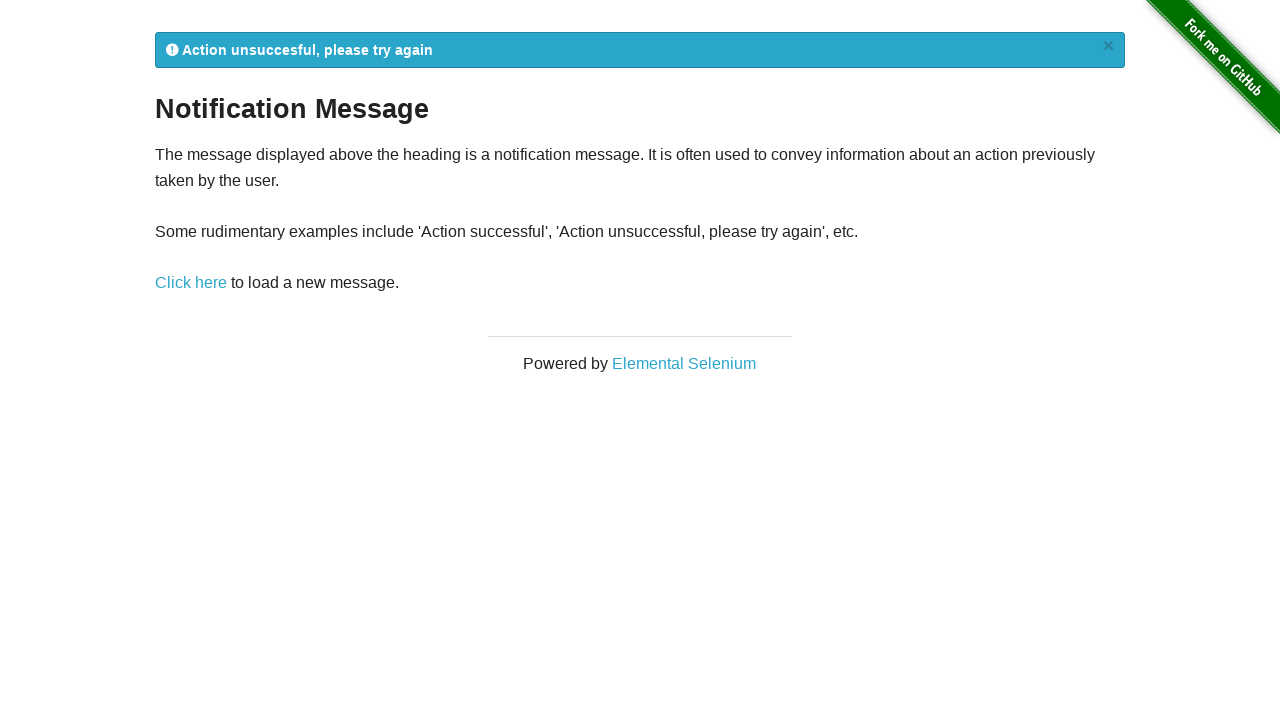

CSS selector element appeared and is ready
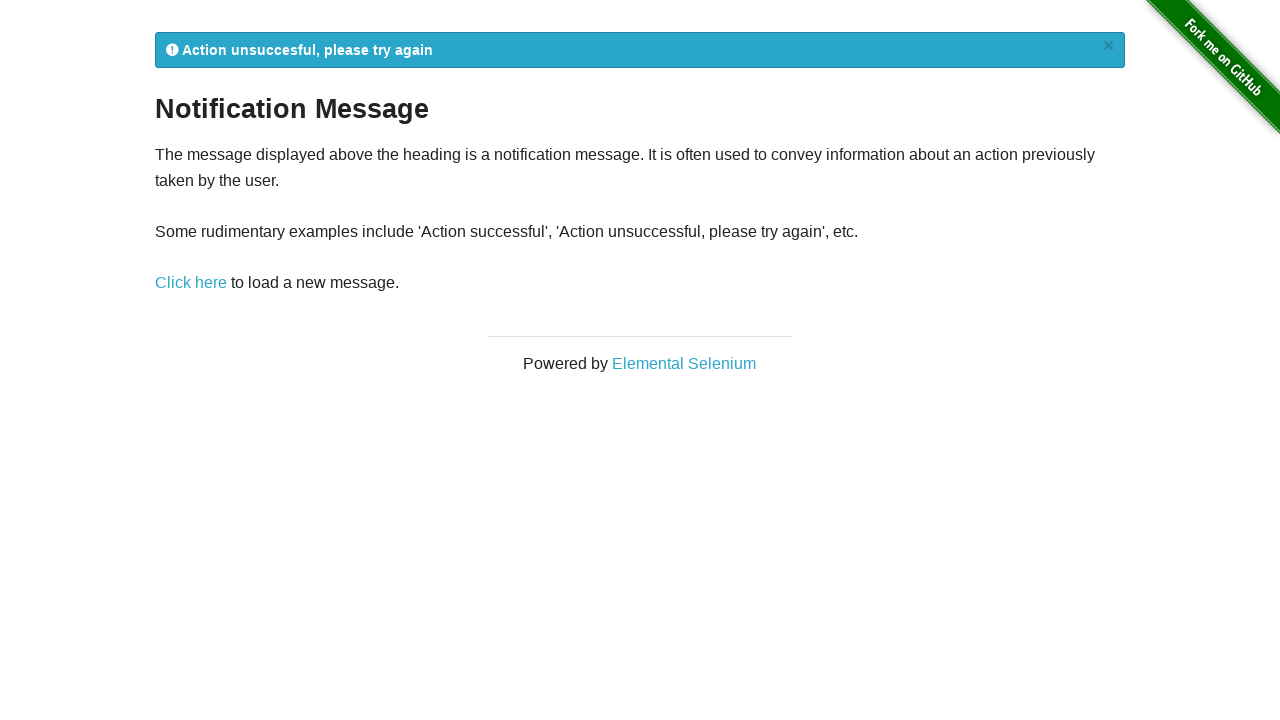

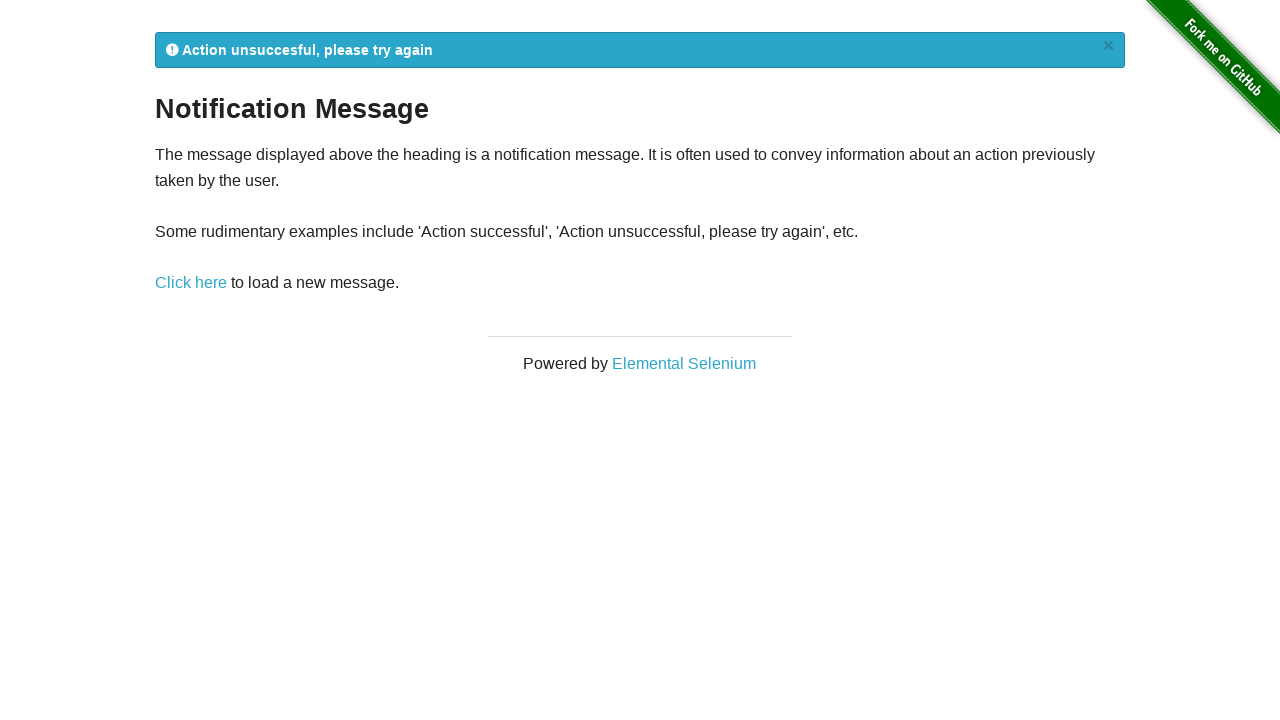